Tests moving a slider to a specific target value by repeatedly adjusting its position

Starting URL: https://the-internet.herokuapp.com/horizontal_slider

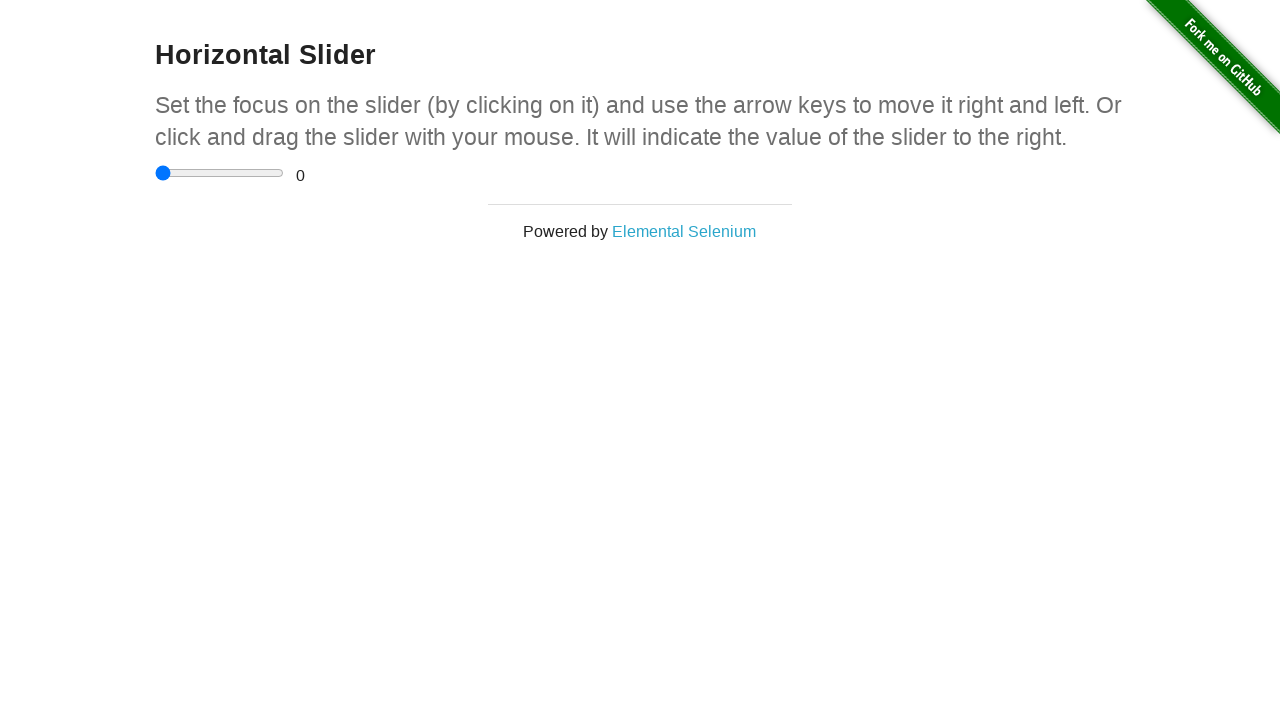

Located the range slider element
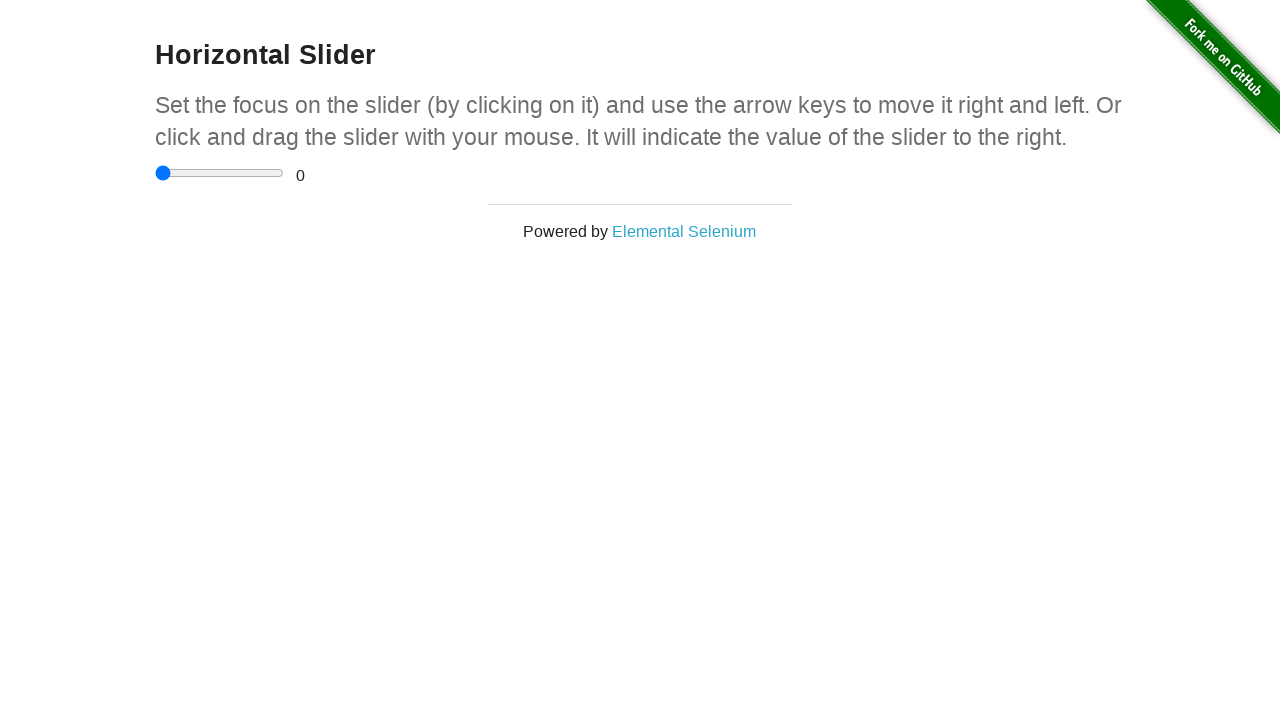

Located the range value display element
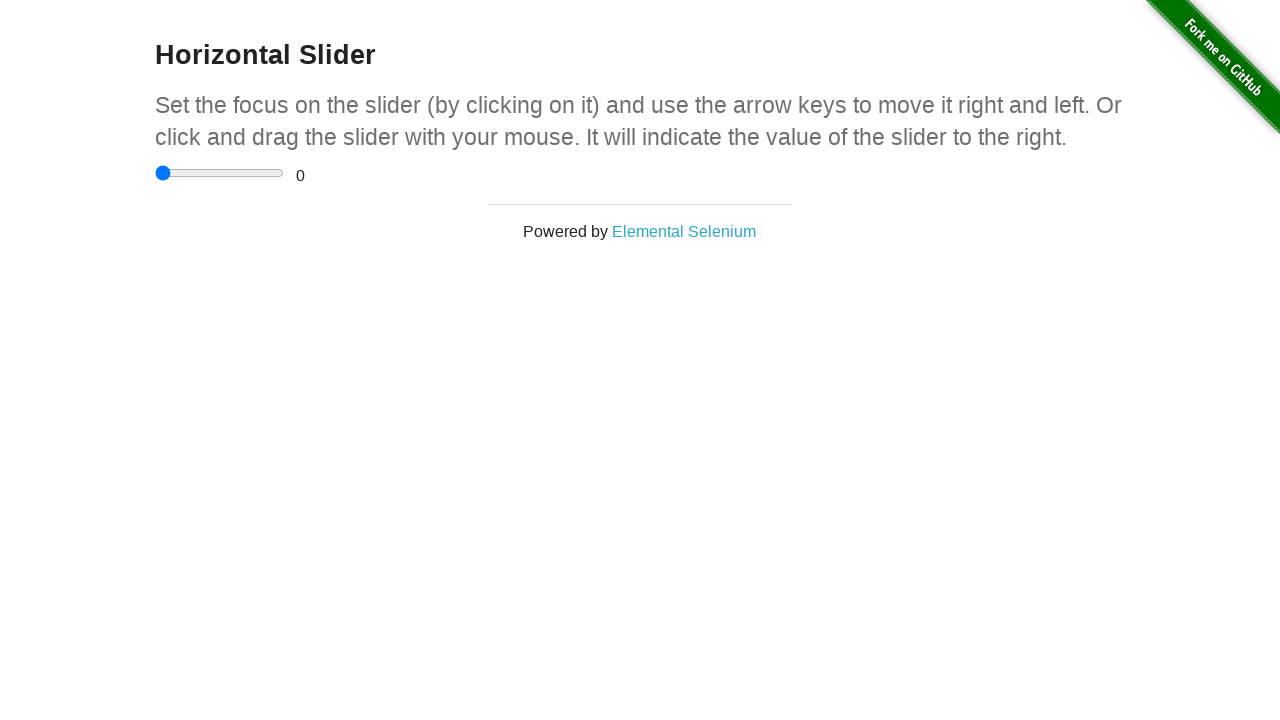

Moved mouse to slider position at (155, 165)
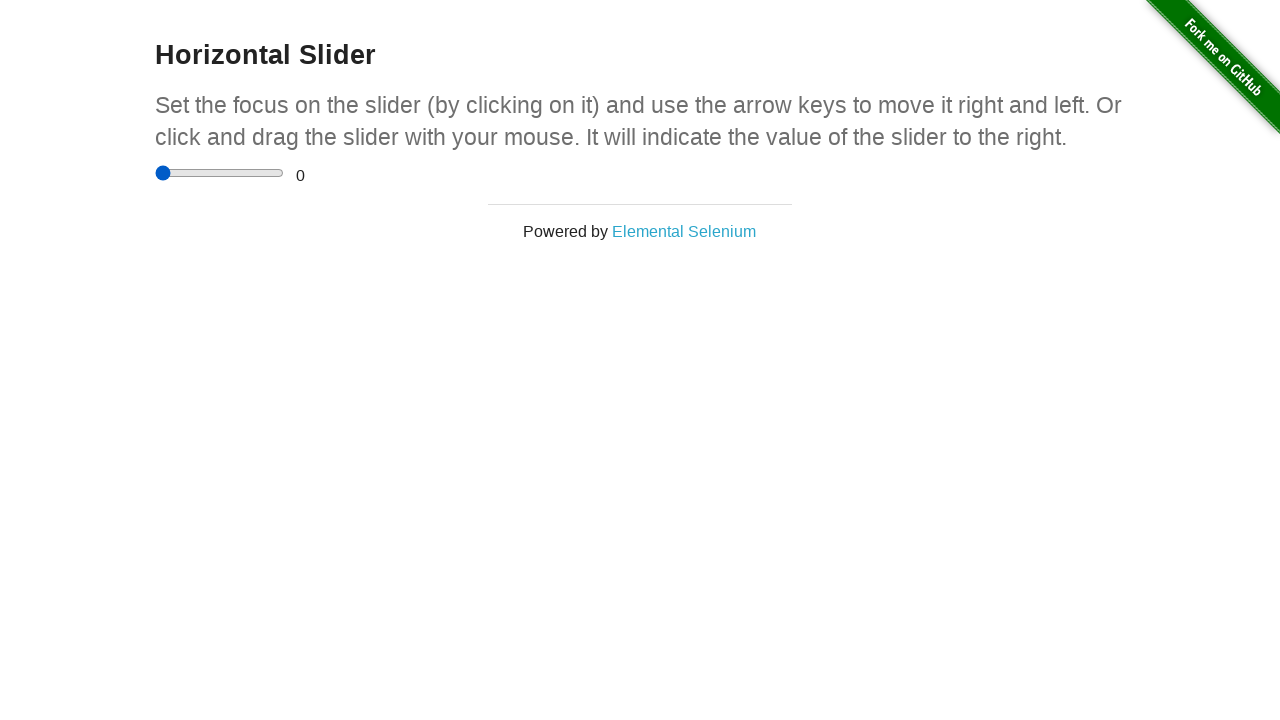

Pressed mouse button down on slider at (155, 165)
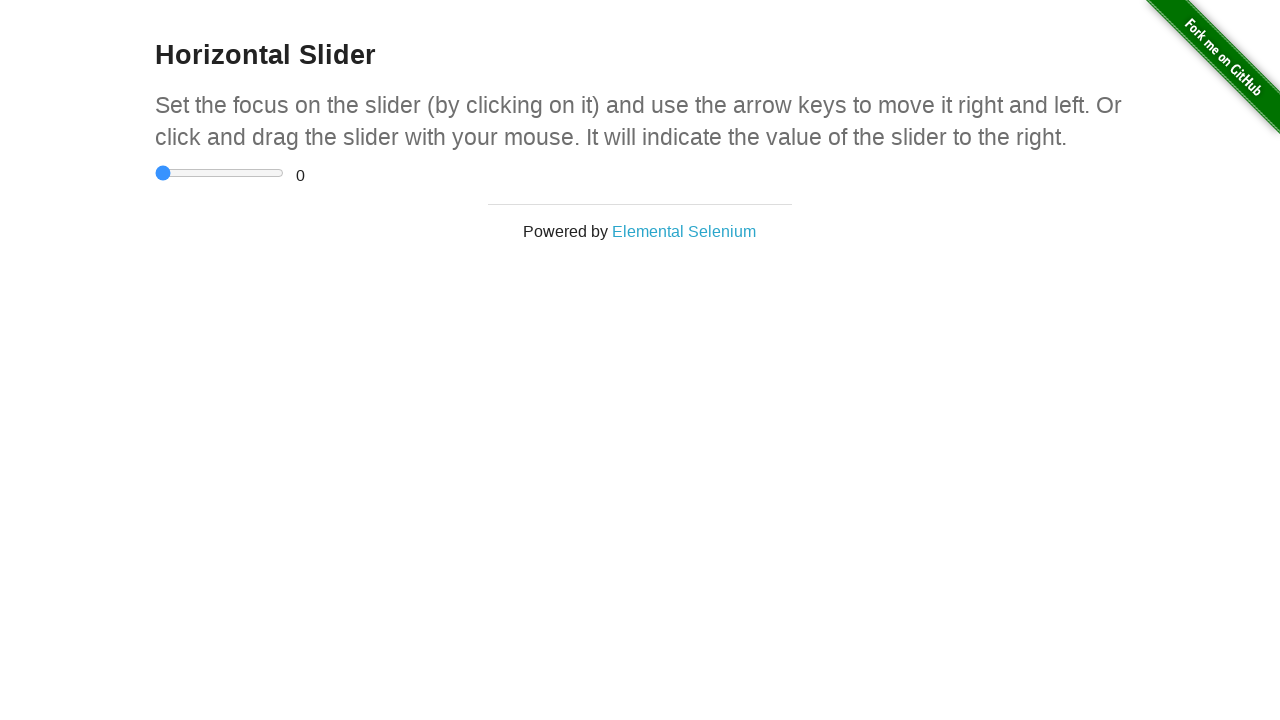

Retrieved current slider value: 0
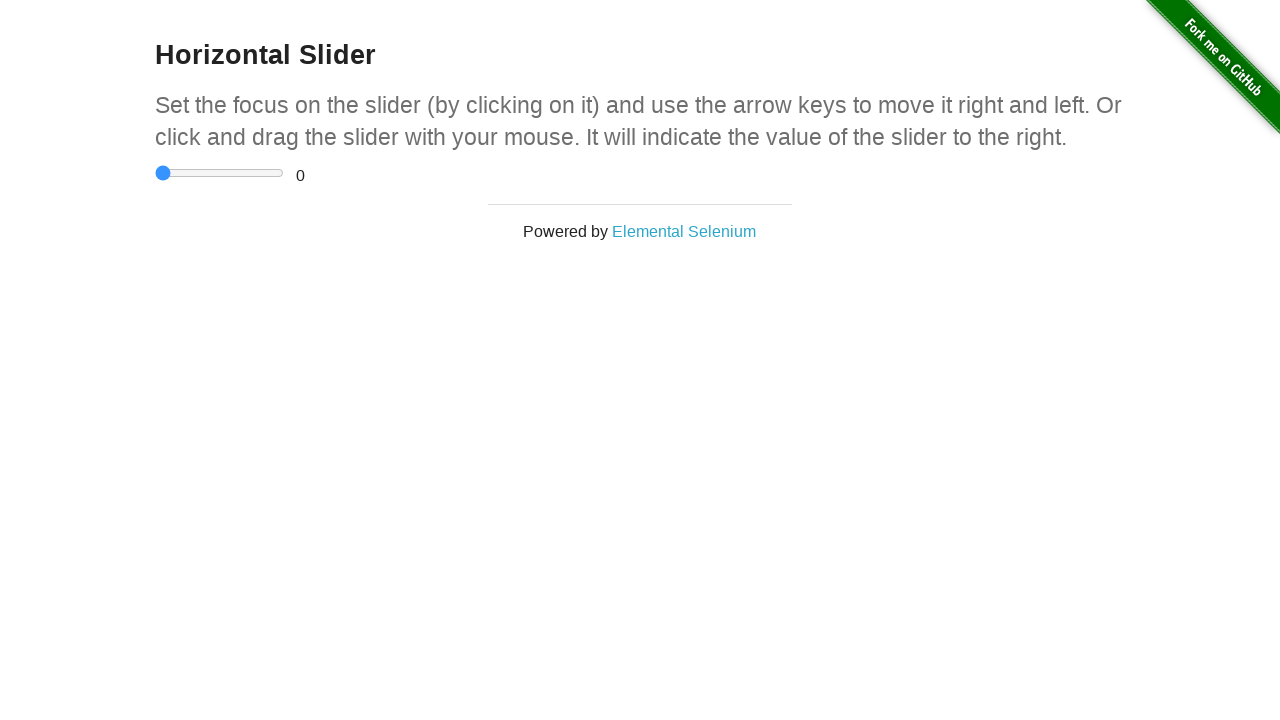

Moved mouse to x_offset 10 pixels at (165, 165)
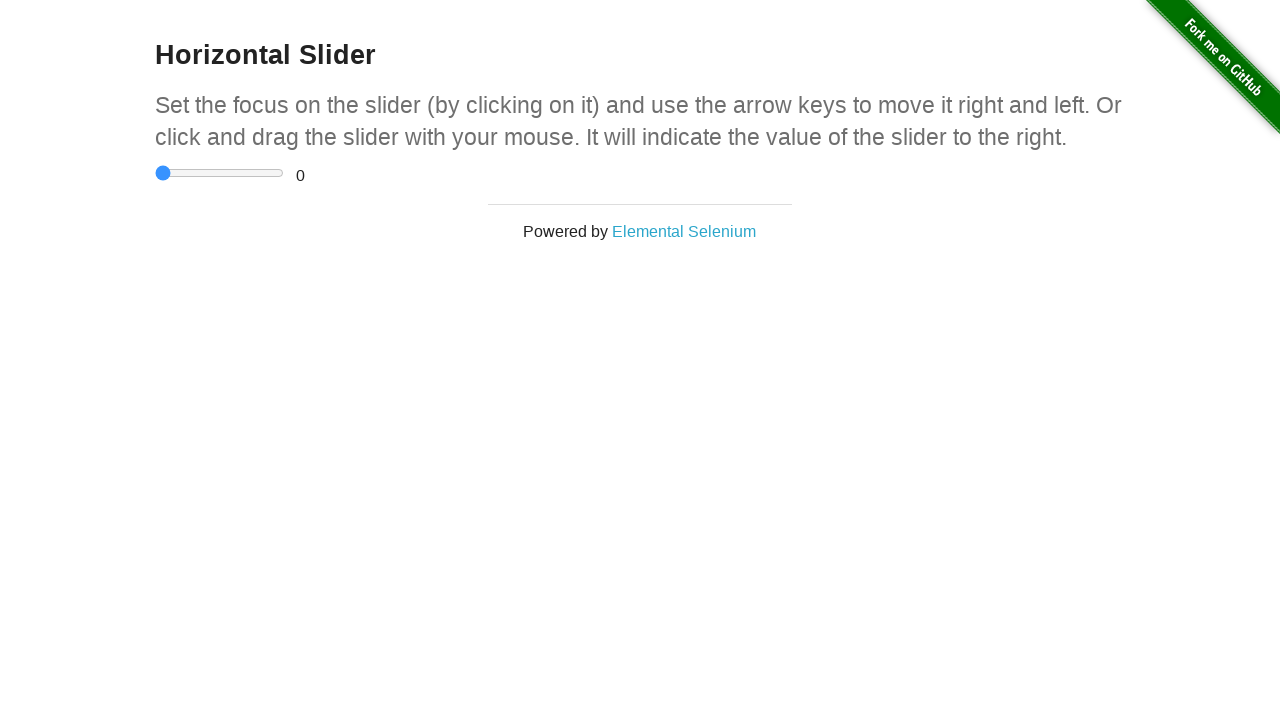

Current slider value: 0
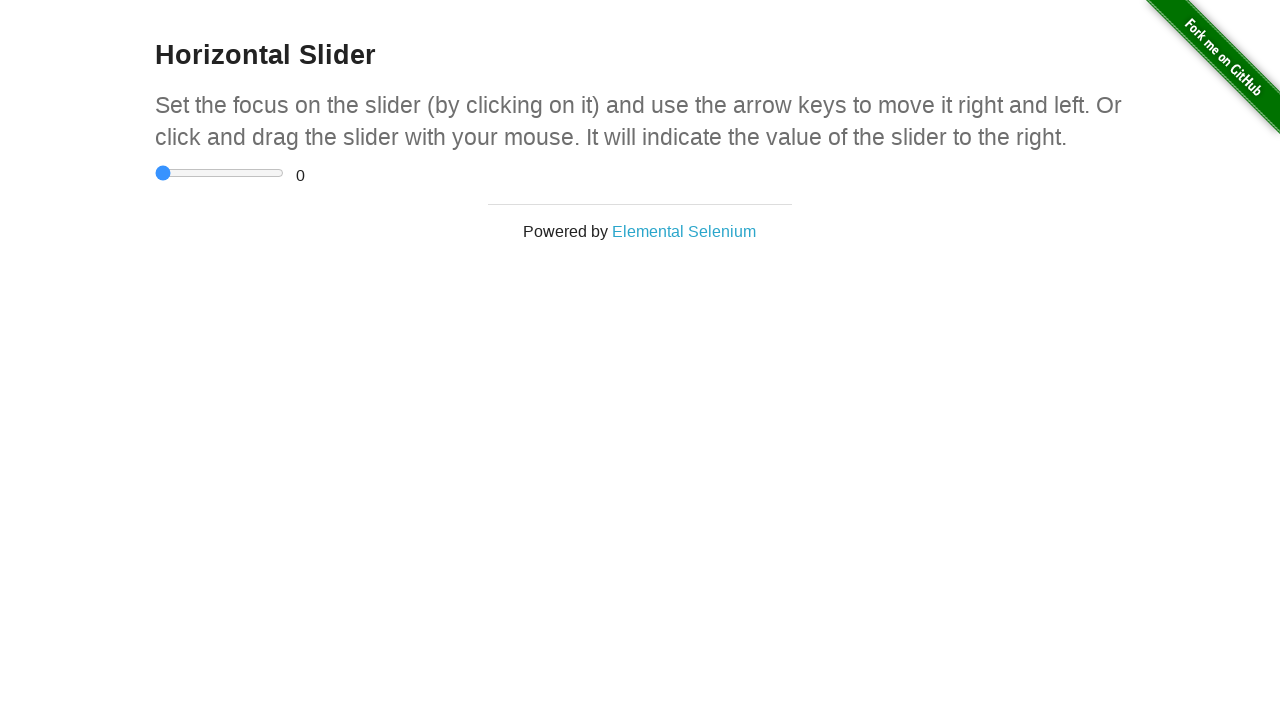

Moved mouse to x_offset 20 pixels at (175, 165)
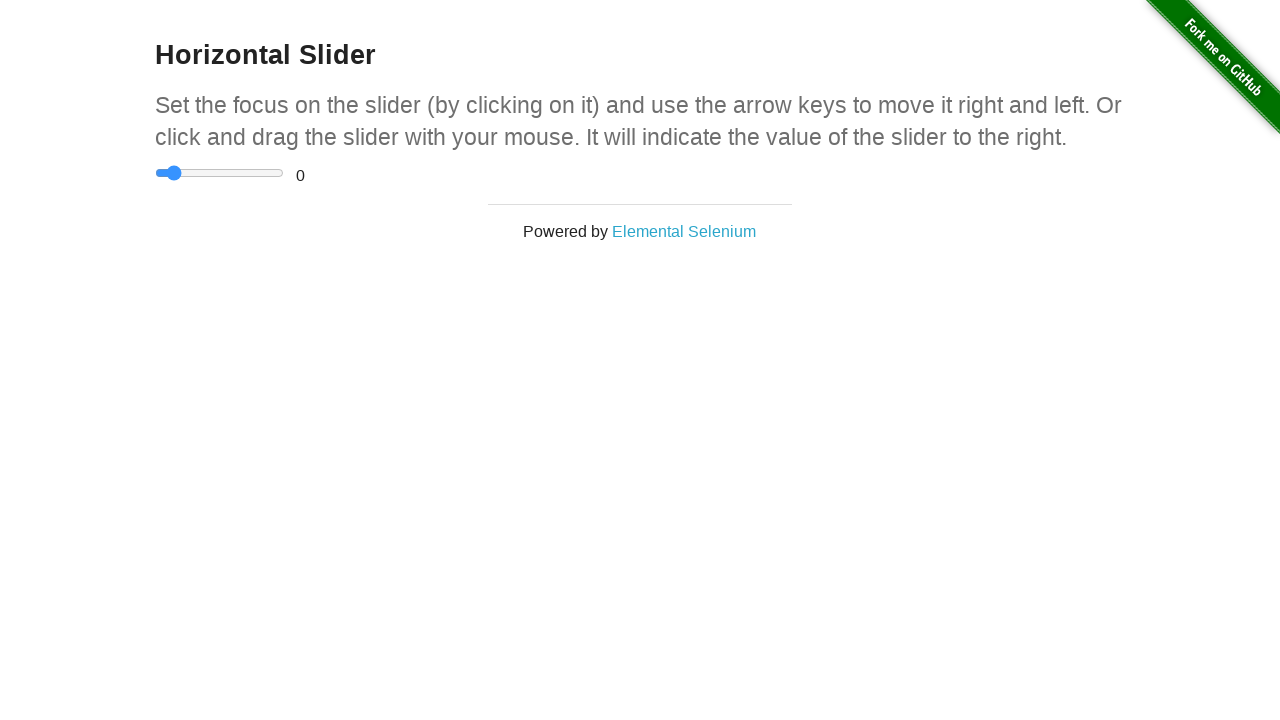

Current slider value: 0
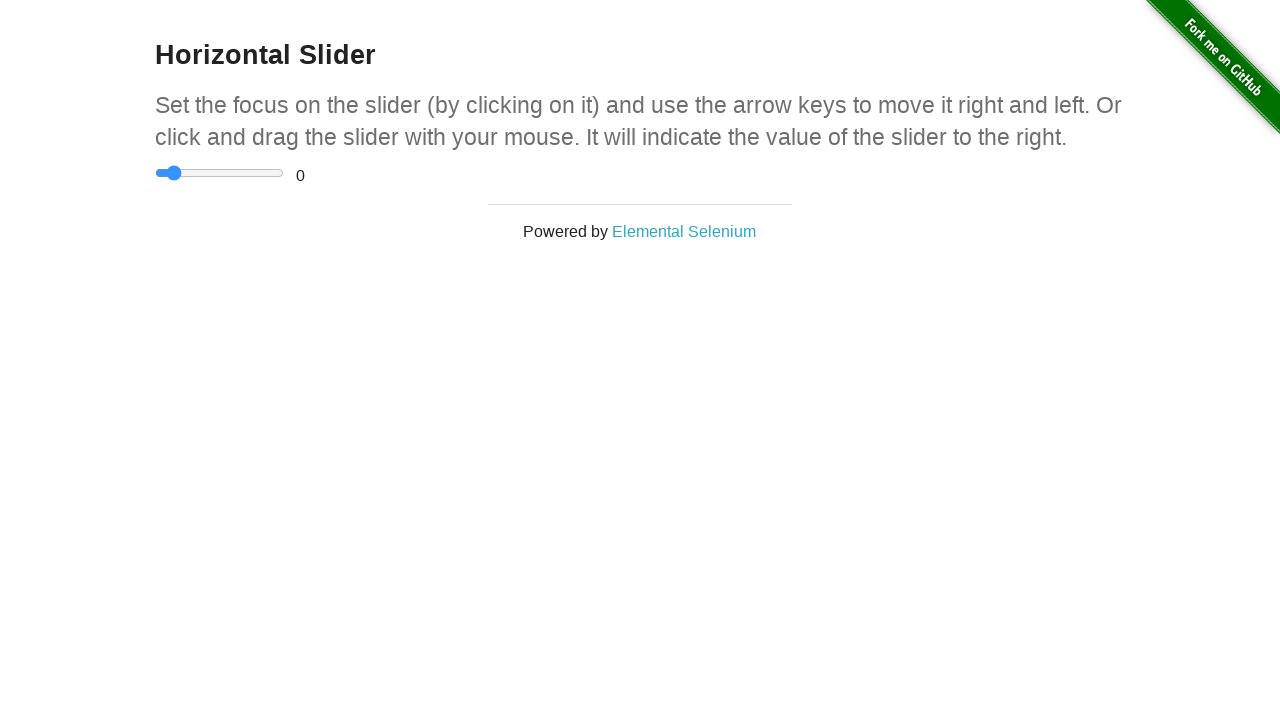

Moved mouse to x_offset 30 pixels at (185, 165)
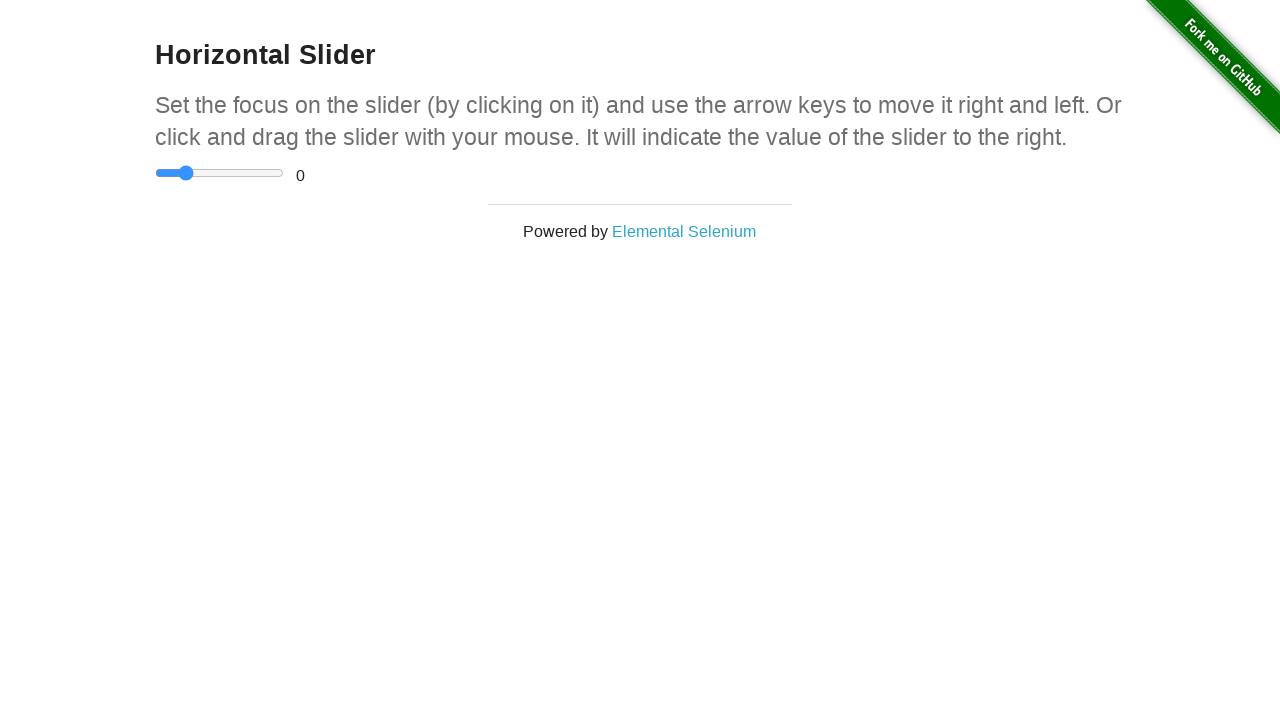

Current slider value: 0
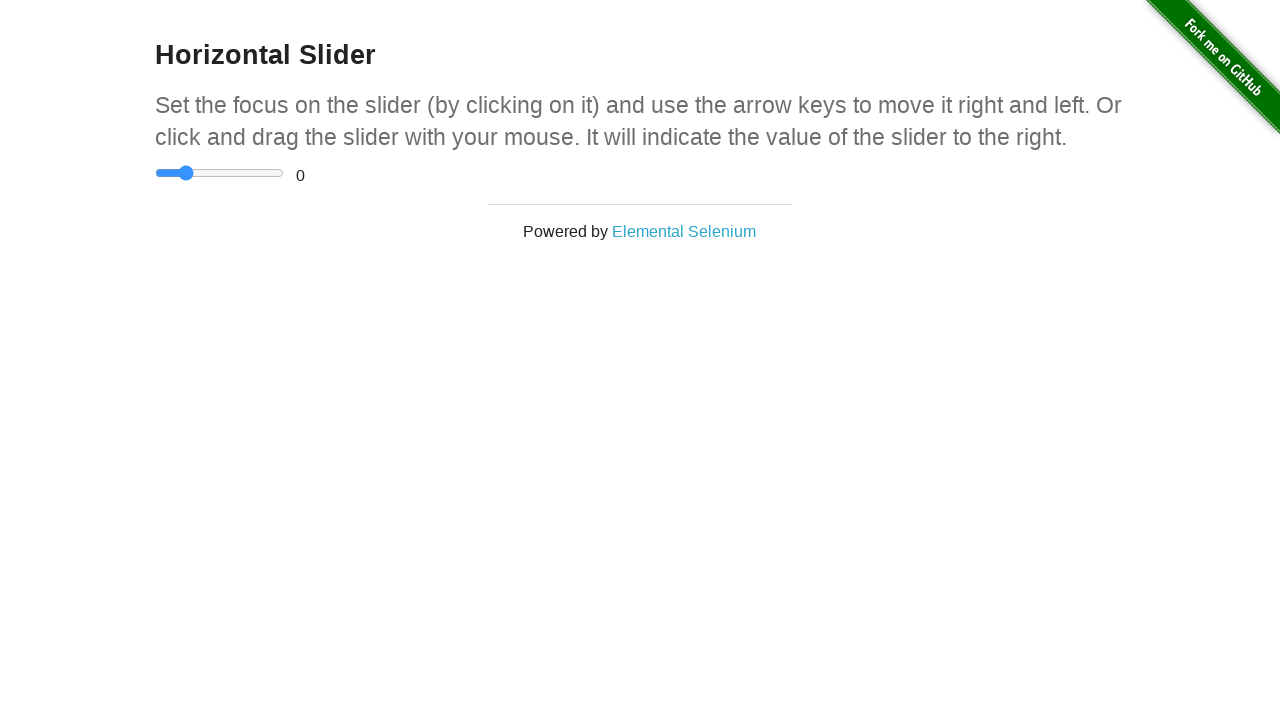

Moved mouse to x_offset 40 pixels at (195, 165)
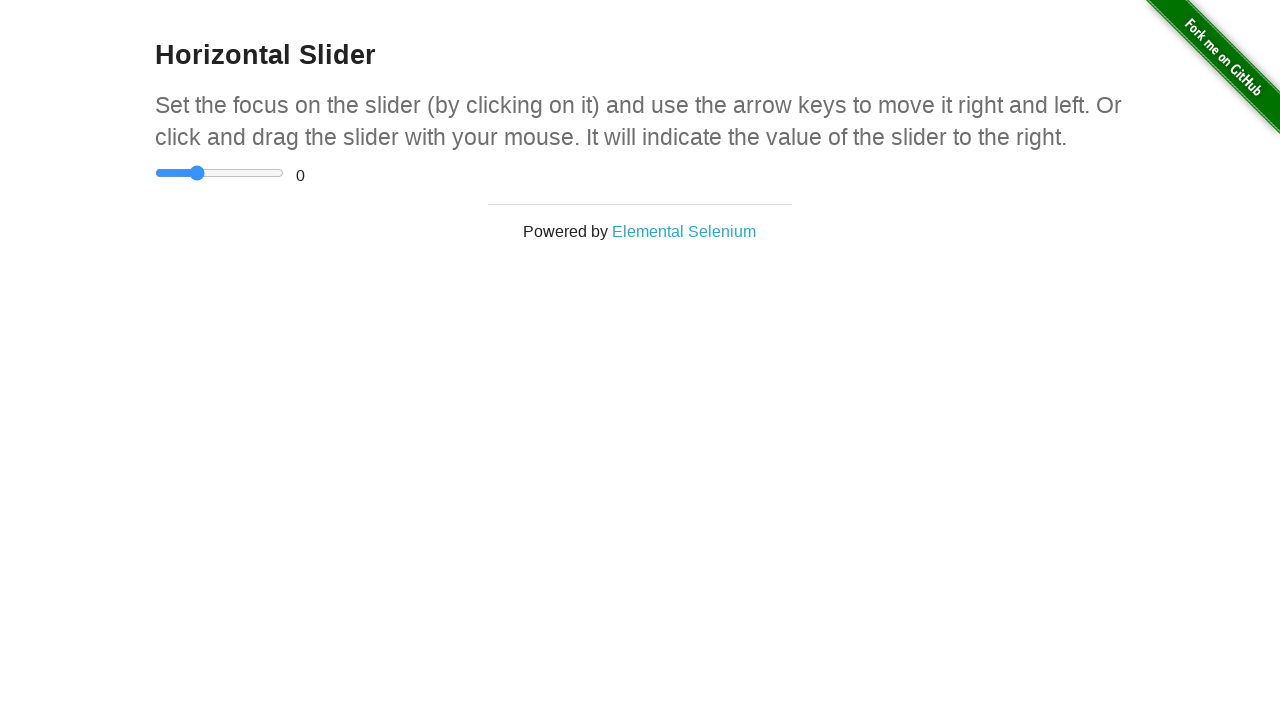

Current slider value: 0
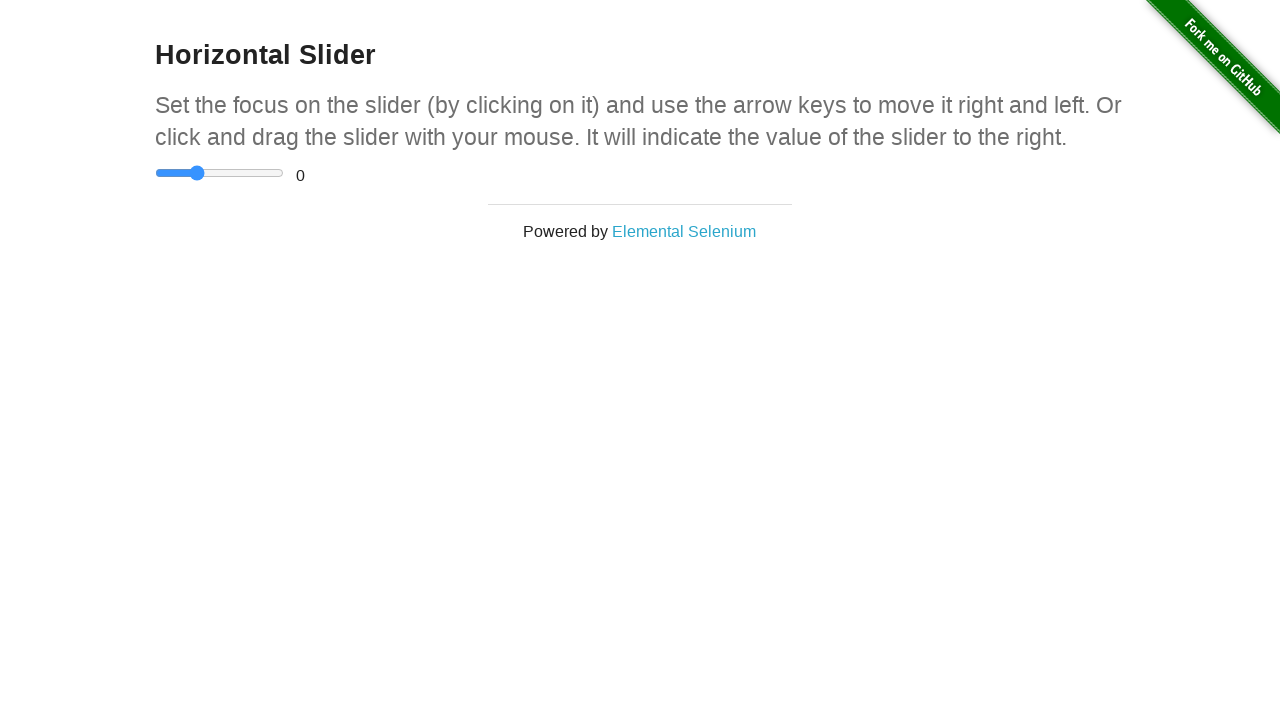

Moved mouse to x_offset 50 pixels at (205, 165)
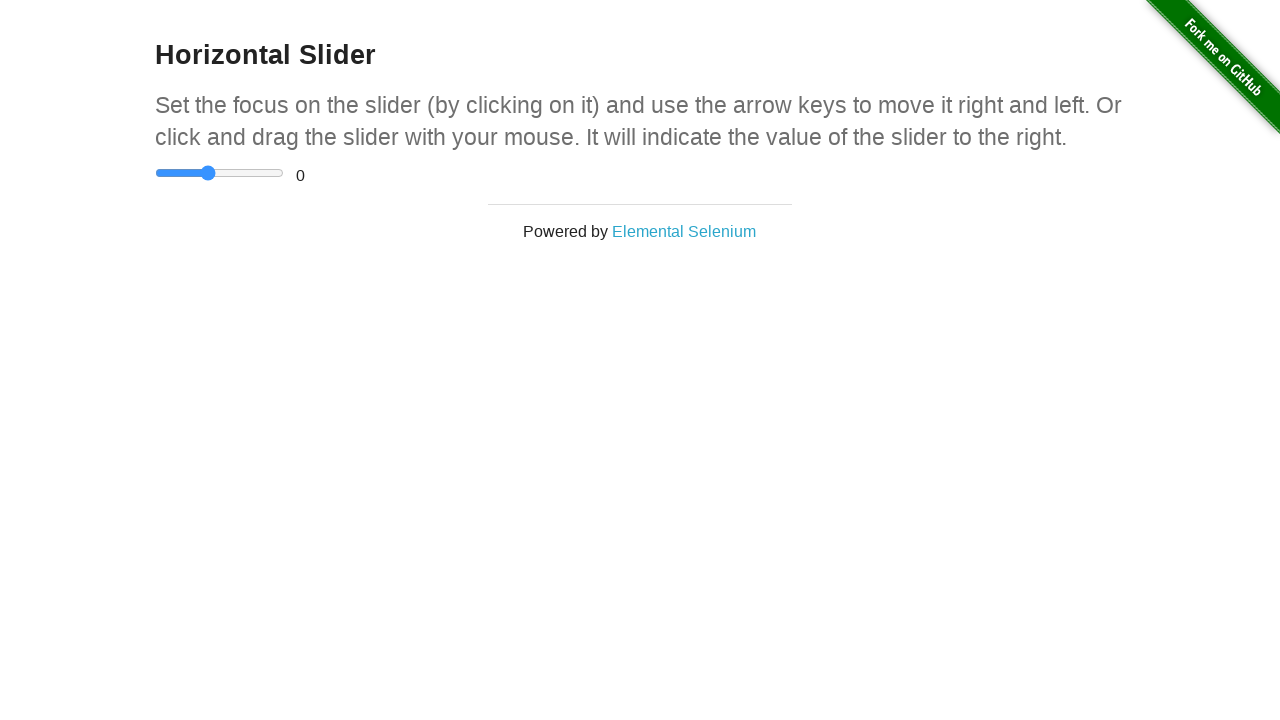

Current slider value: 0
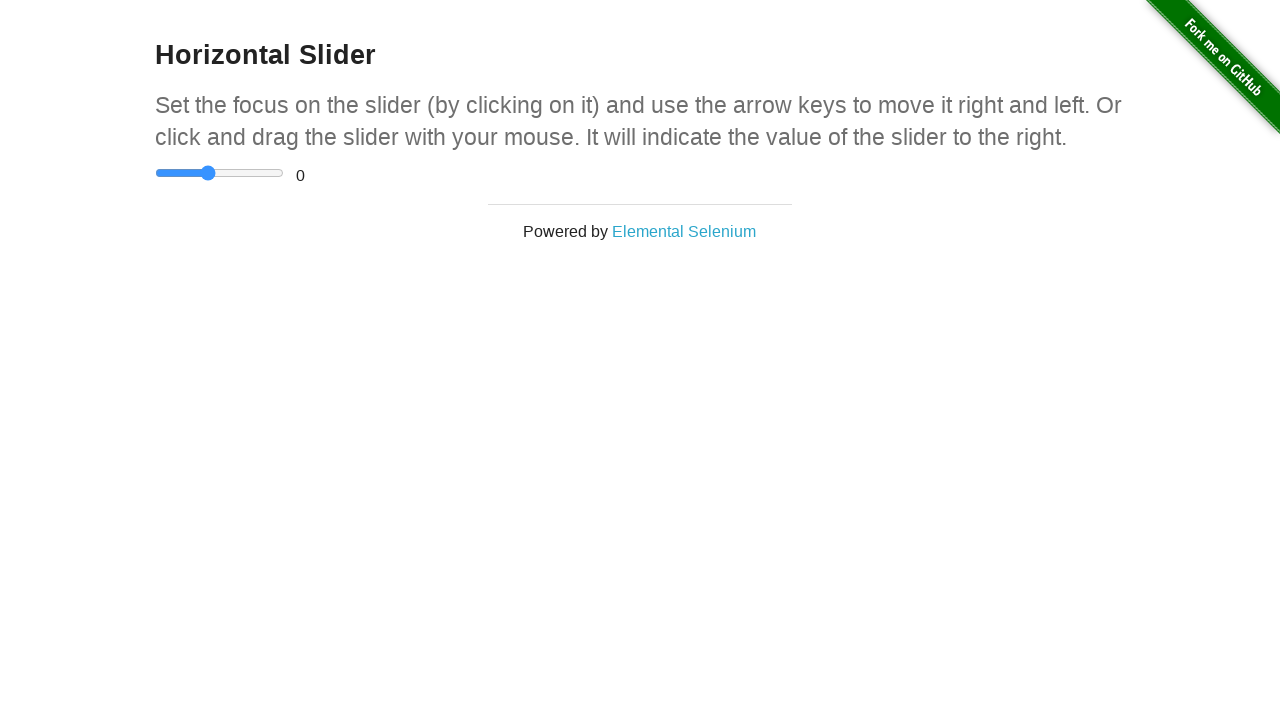

Moved mouse to x_offset 60 pixels at (215, 165)
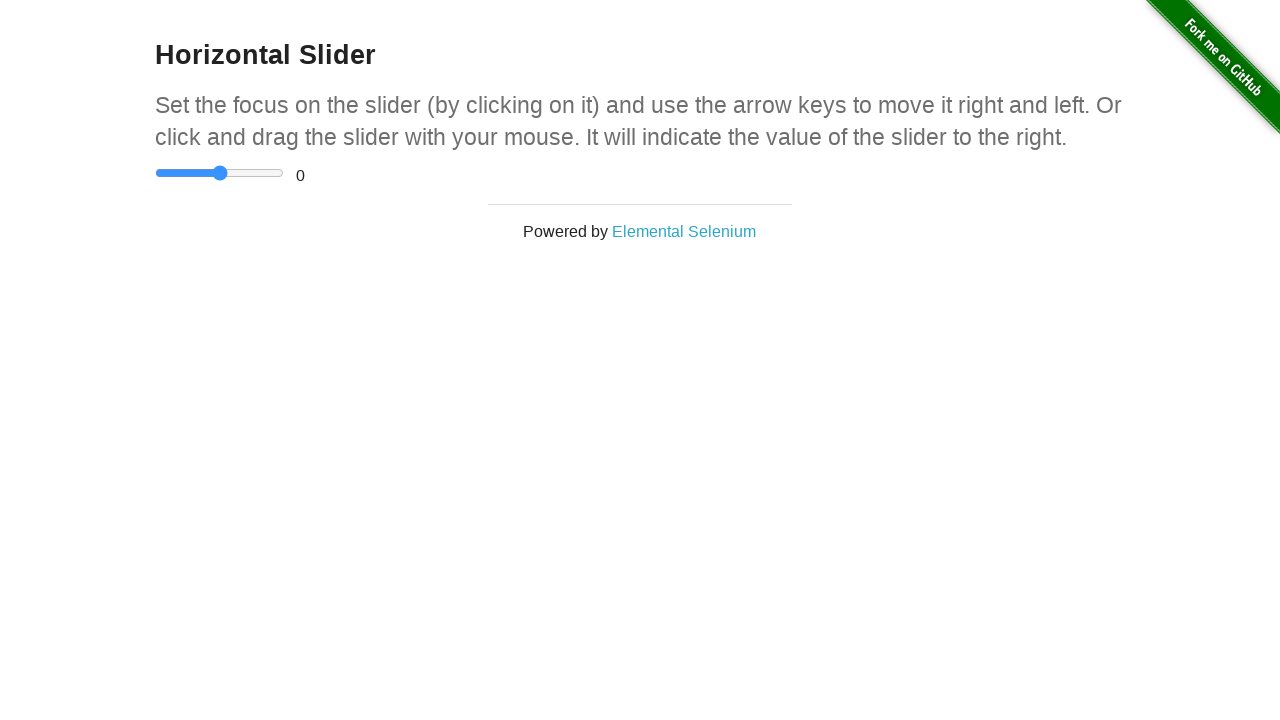

Current slider value: 0
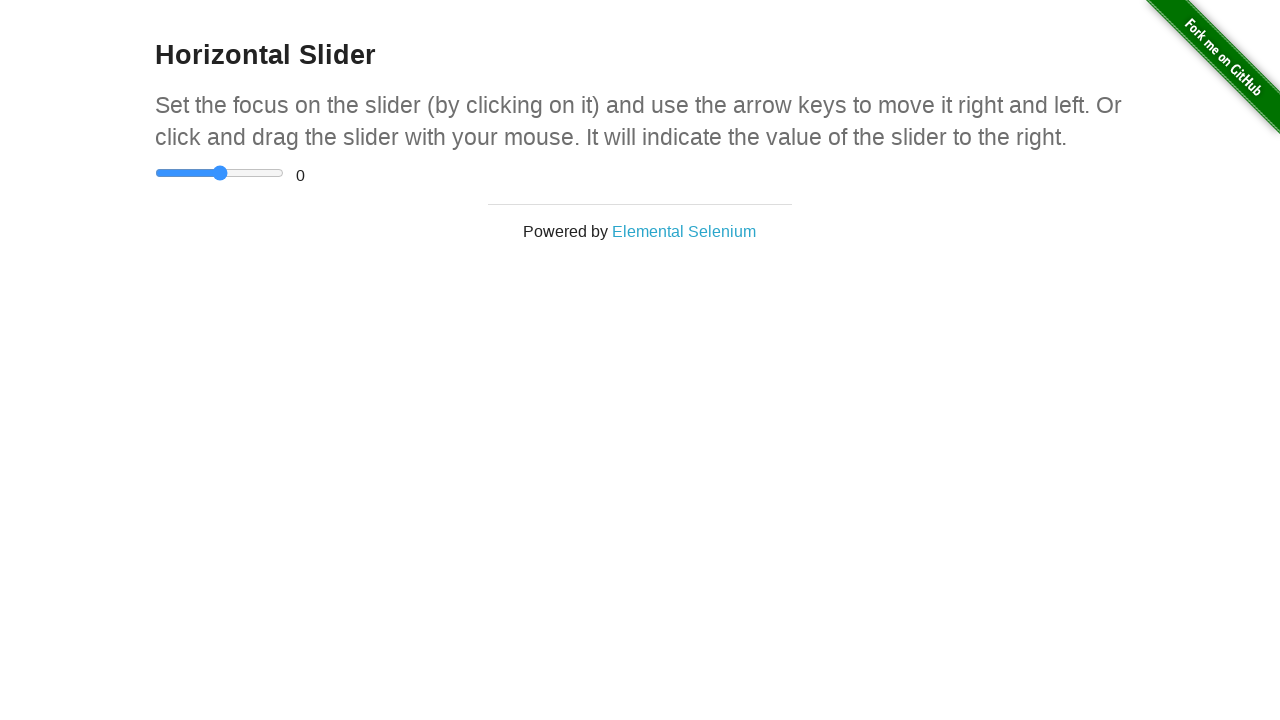

Moved mouse to x_offset 70 pixels at (225, 165)
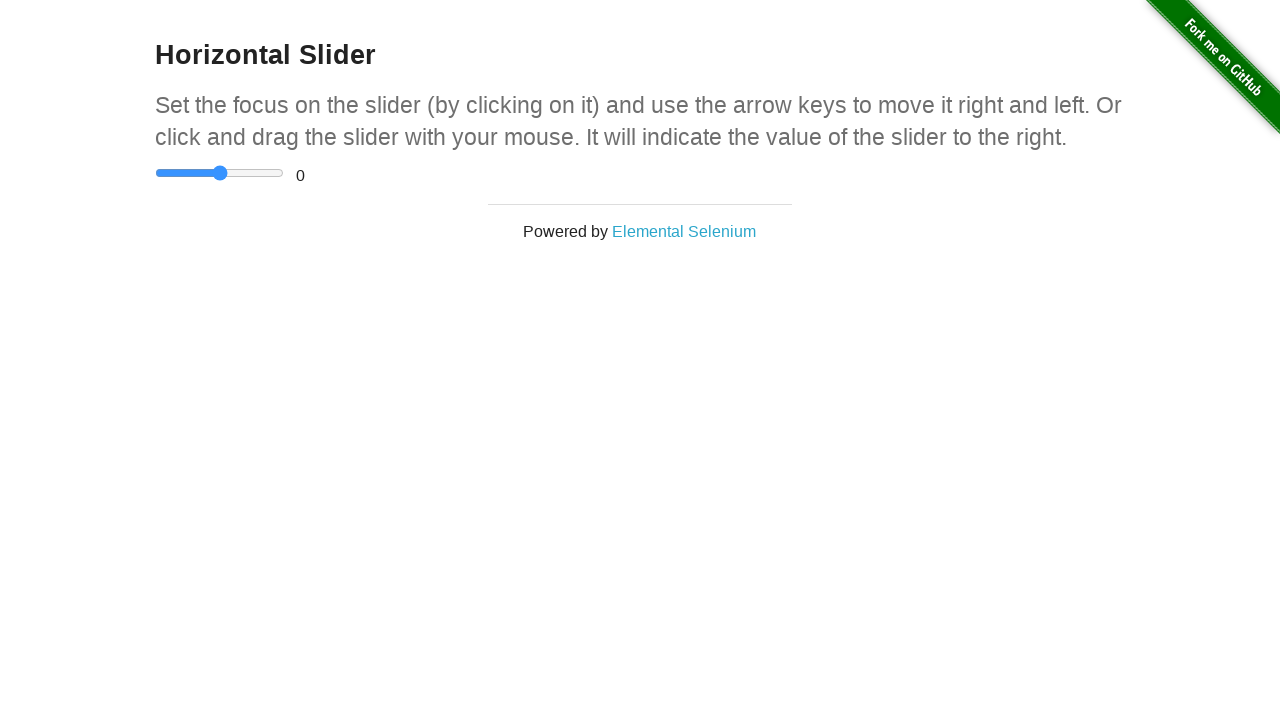

Current slider value: 0
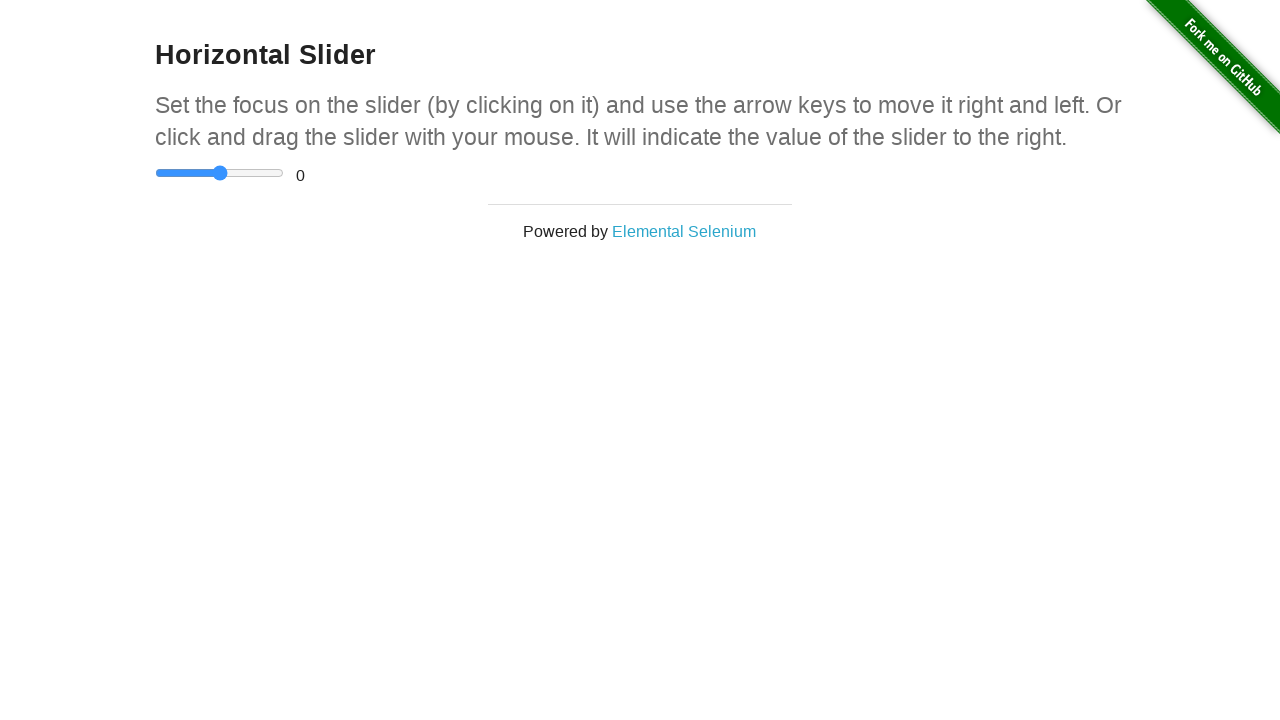

Moved mouse to x_offset 80 pixels at (235, 165)
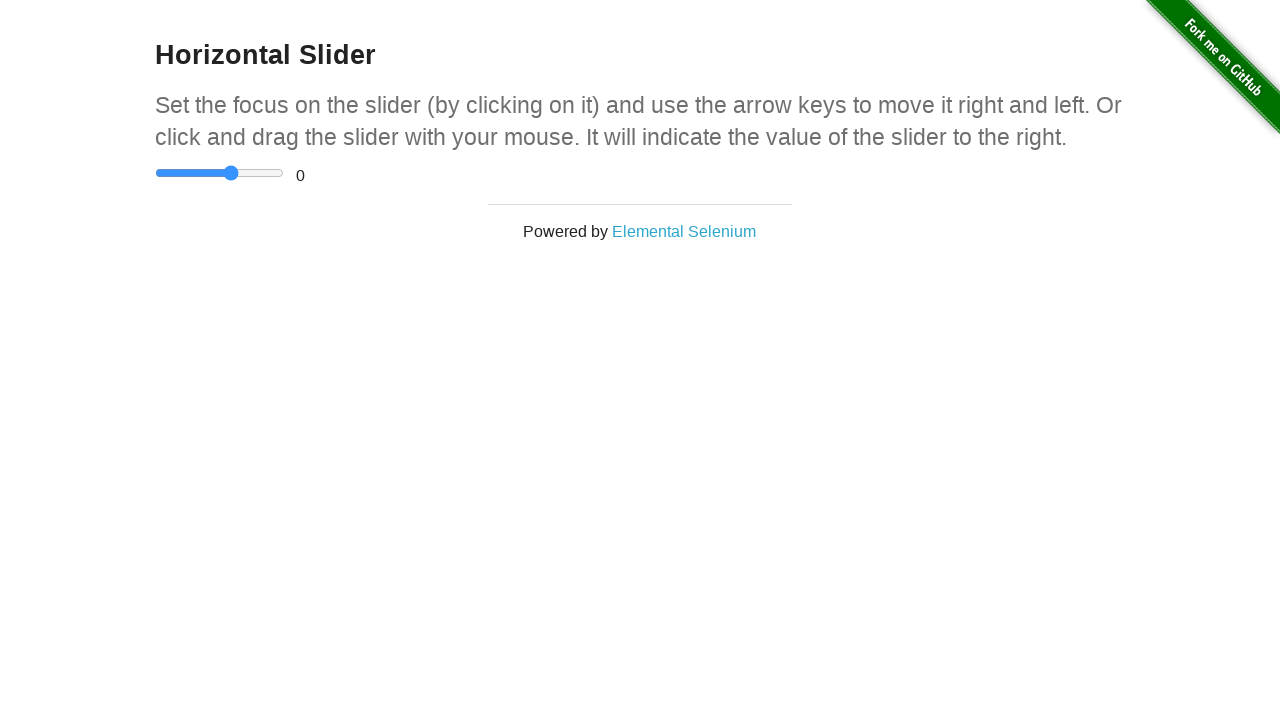

Current slider value: 0
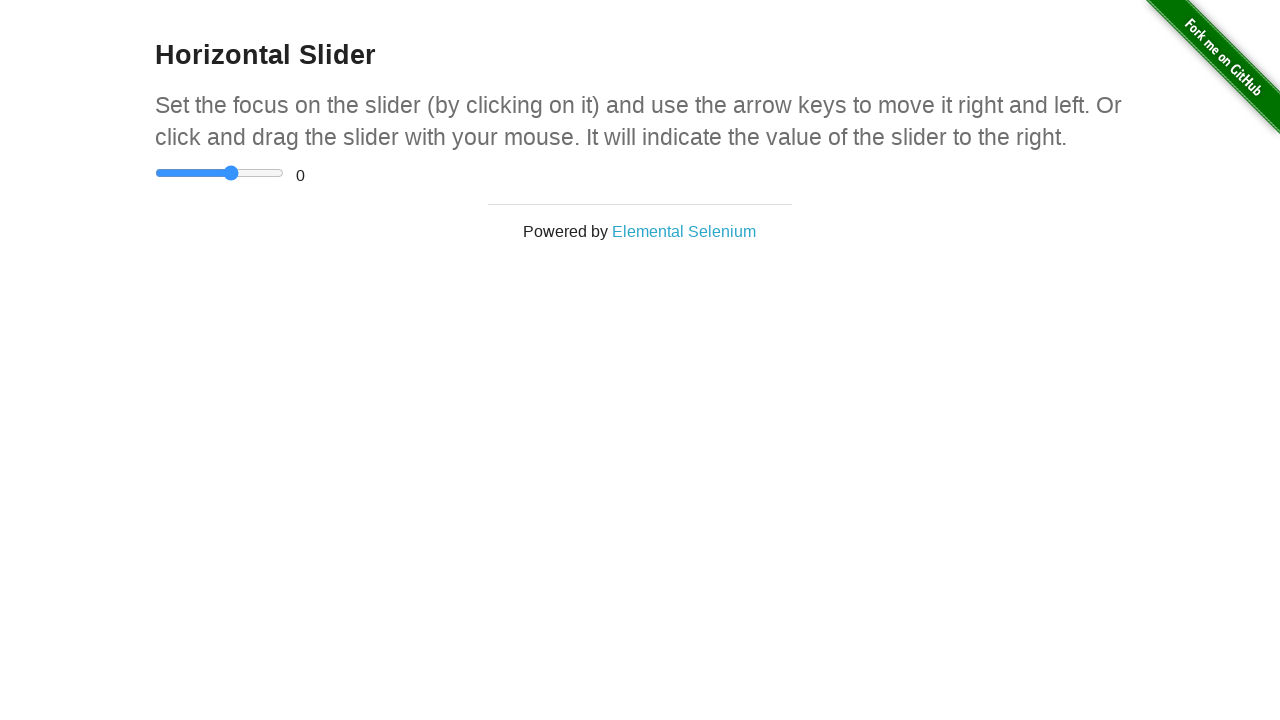

Moved mouse to x_offset 90 pixels at (245, 165)
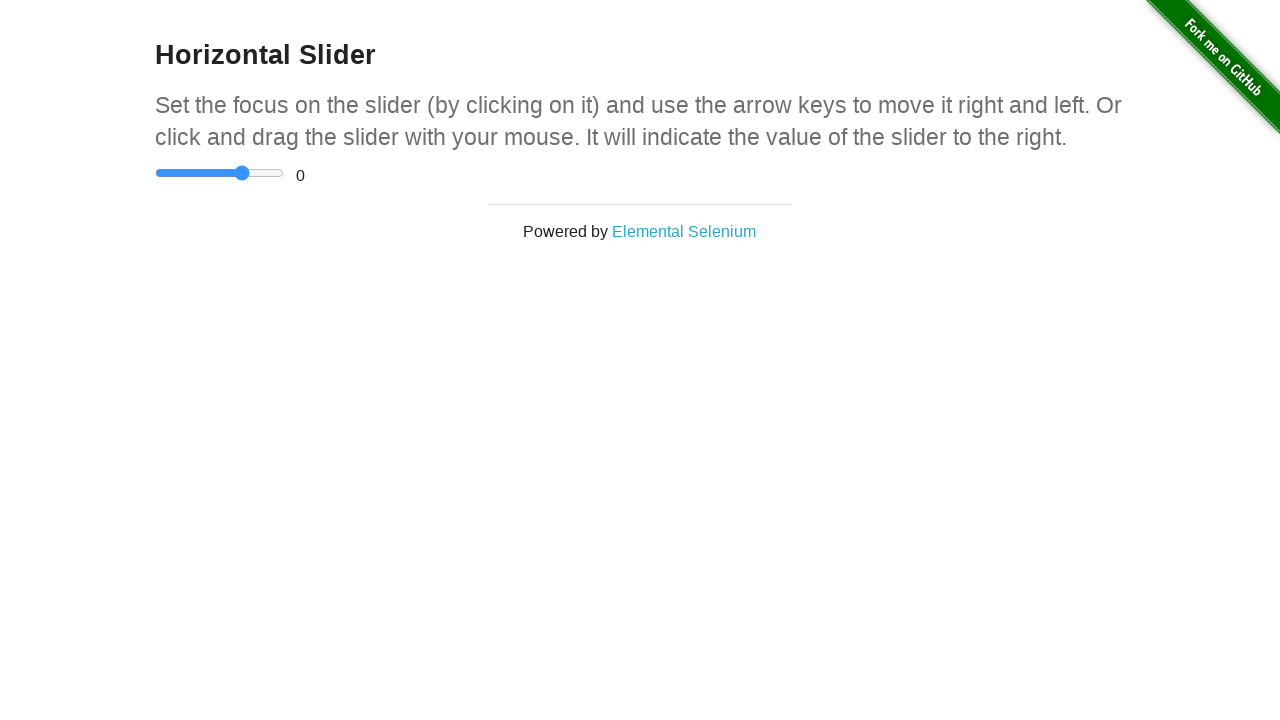

Current slider value: 0
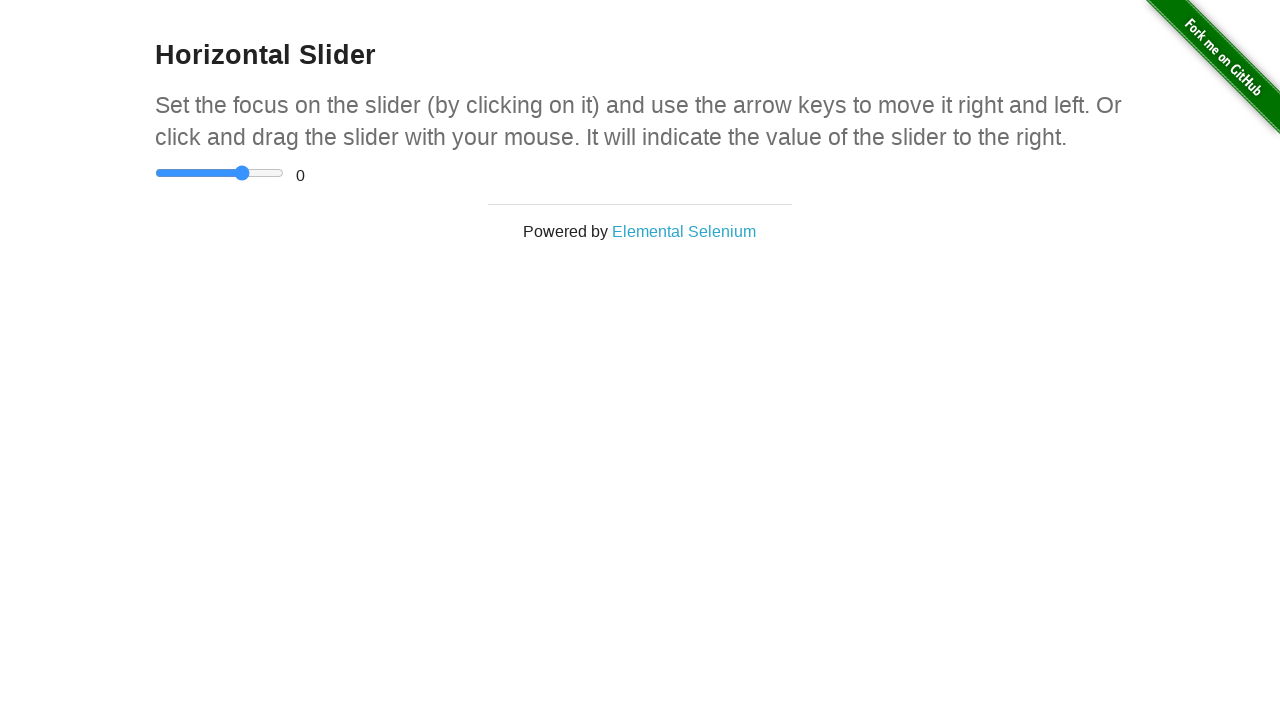

Moved mouse to x_offset 100 pixels at (255, 165)
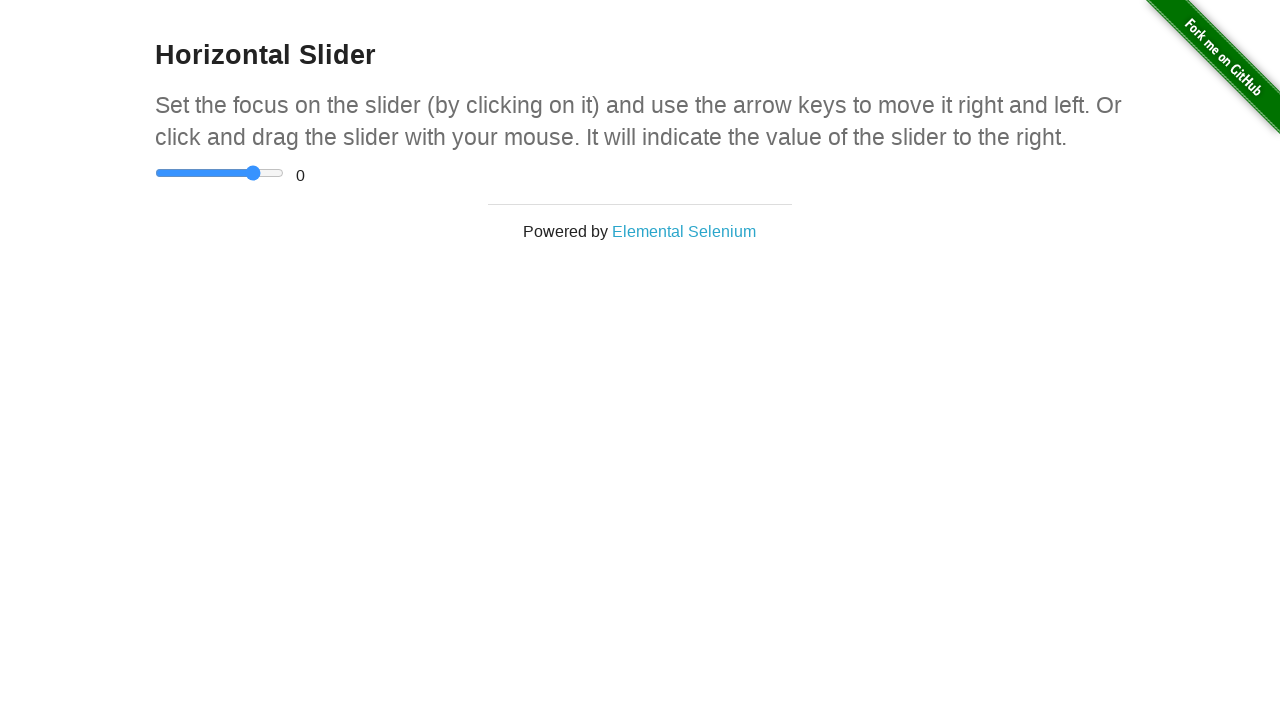

Current slider value: 0
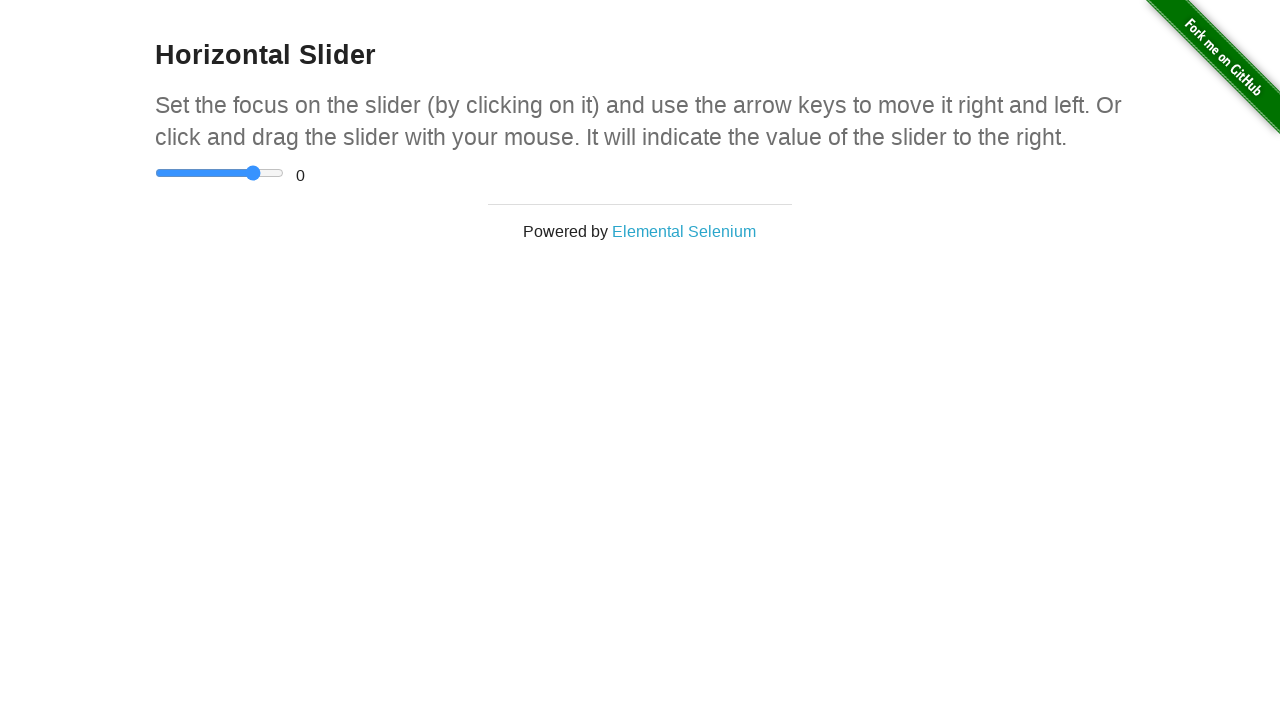

Released mouse button, slider adjustment complete at (255, 165)
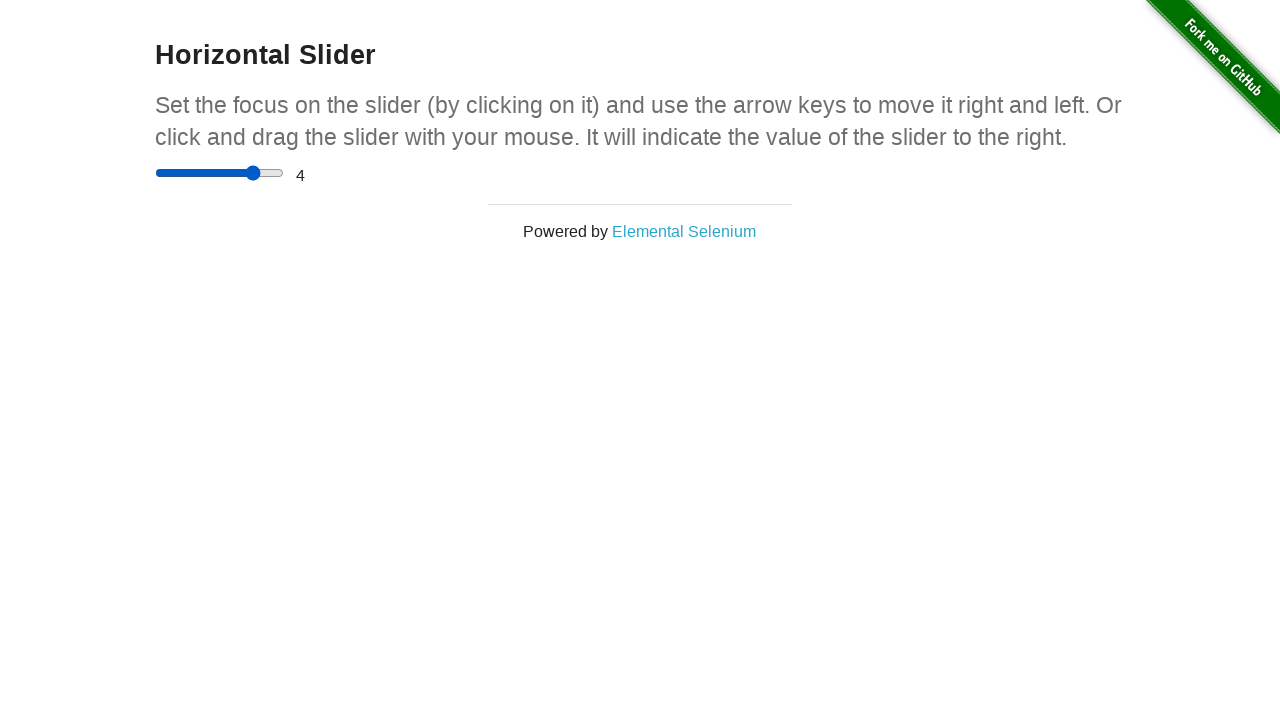

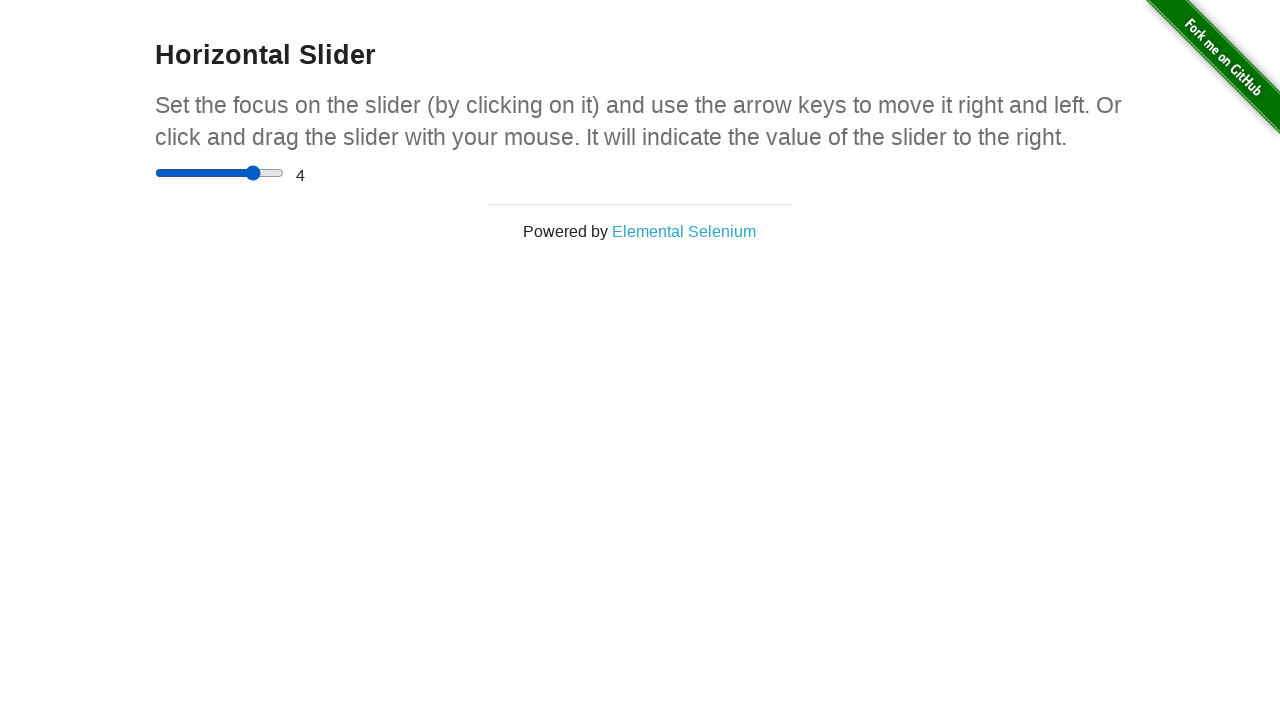